Tests a text box form by filling in user name and email fields, then submitting the form and verifying the output is displayed

Starting URL: https://demoqa.com/text-box

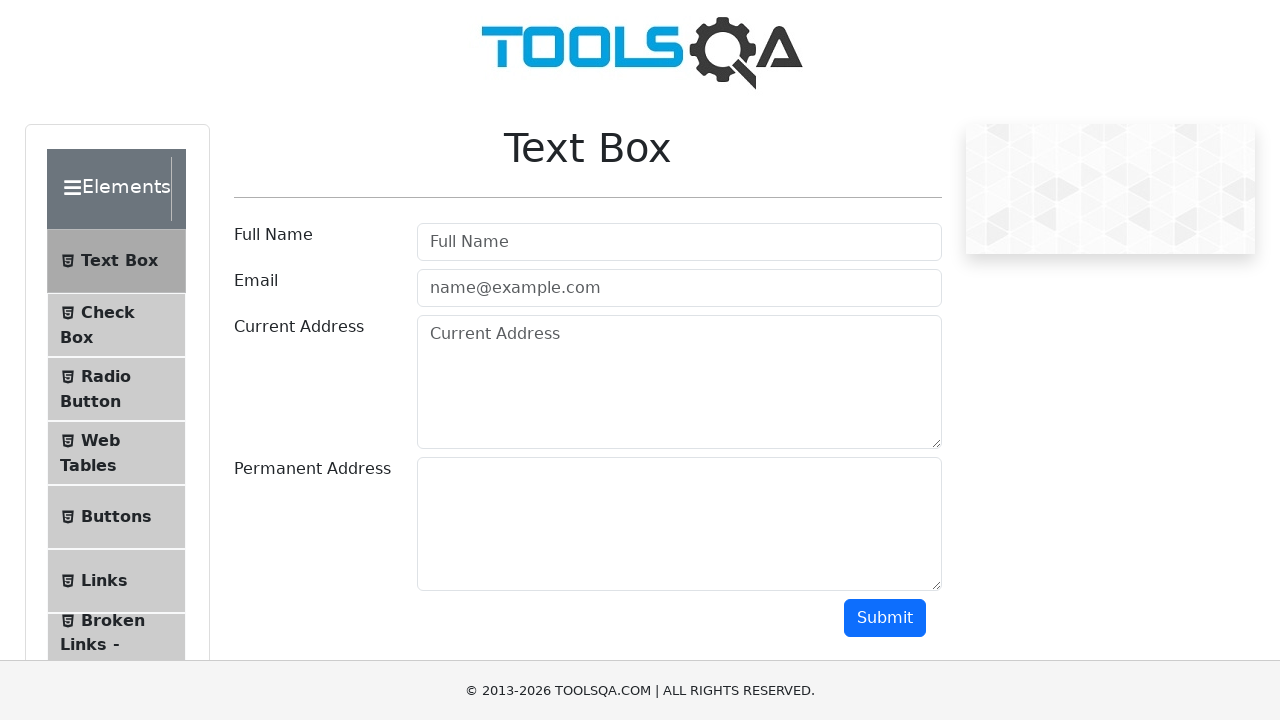

Filled userName field with 'Test User' on #userName
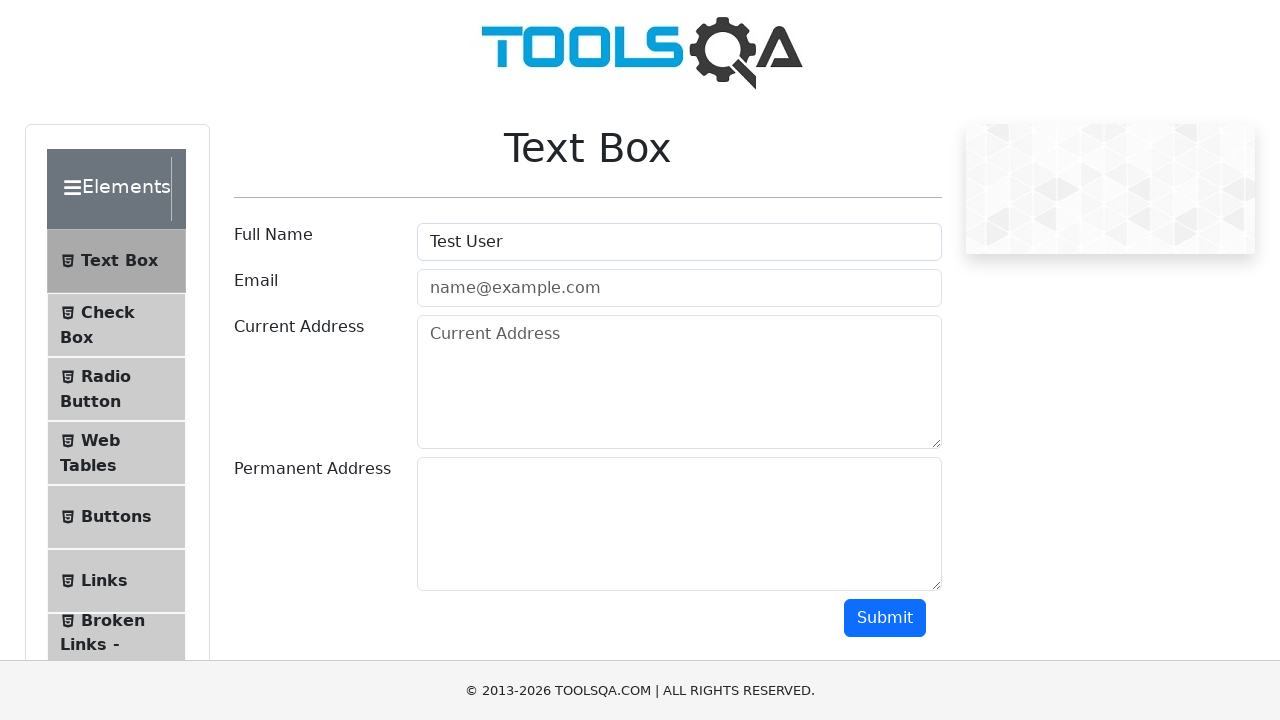

Filled userEmail field with 'testuser@example.com' on #userEmail
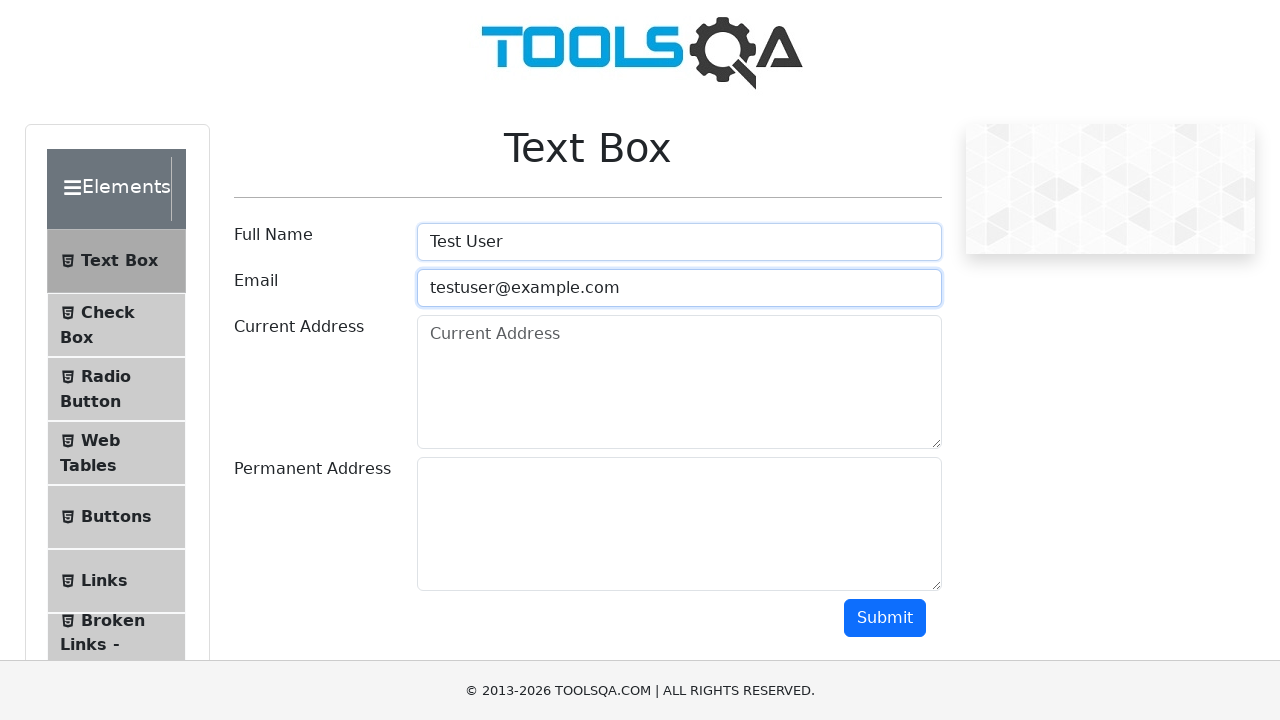

Located submit button
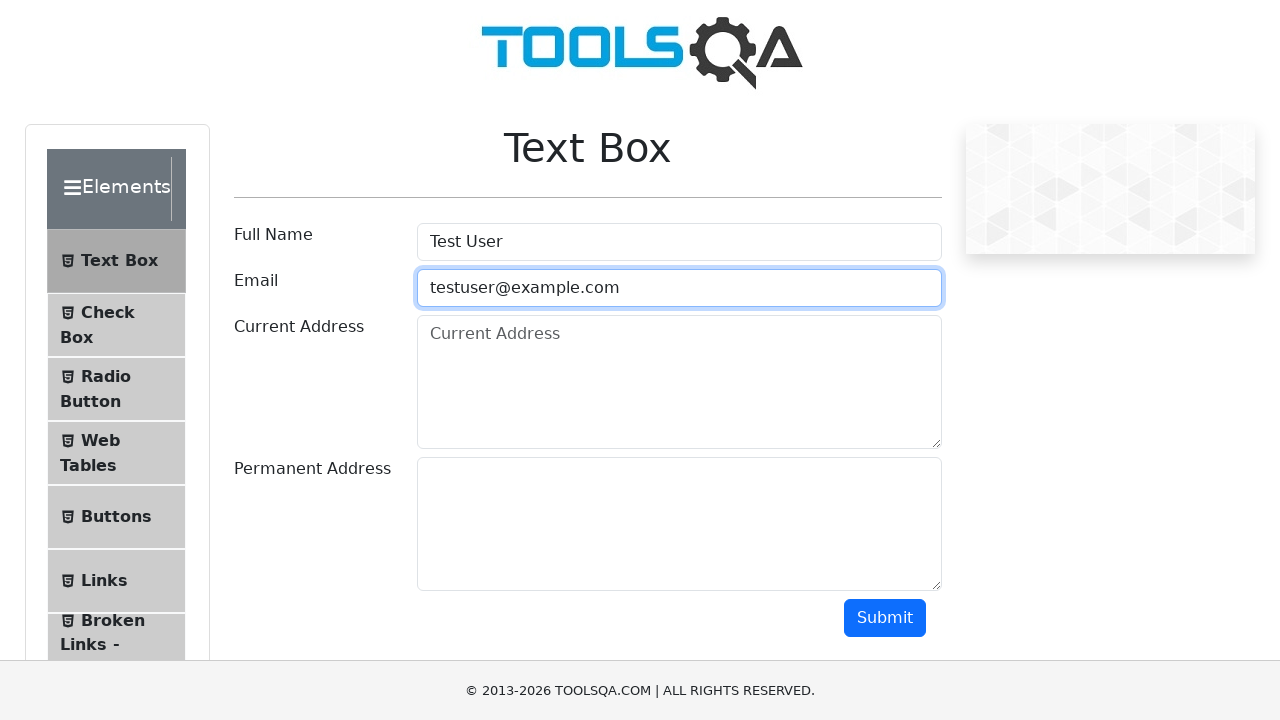

Scrolled submit button into view
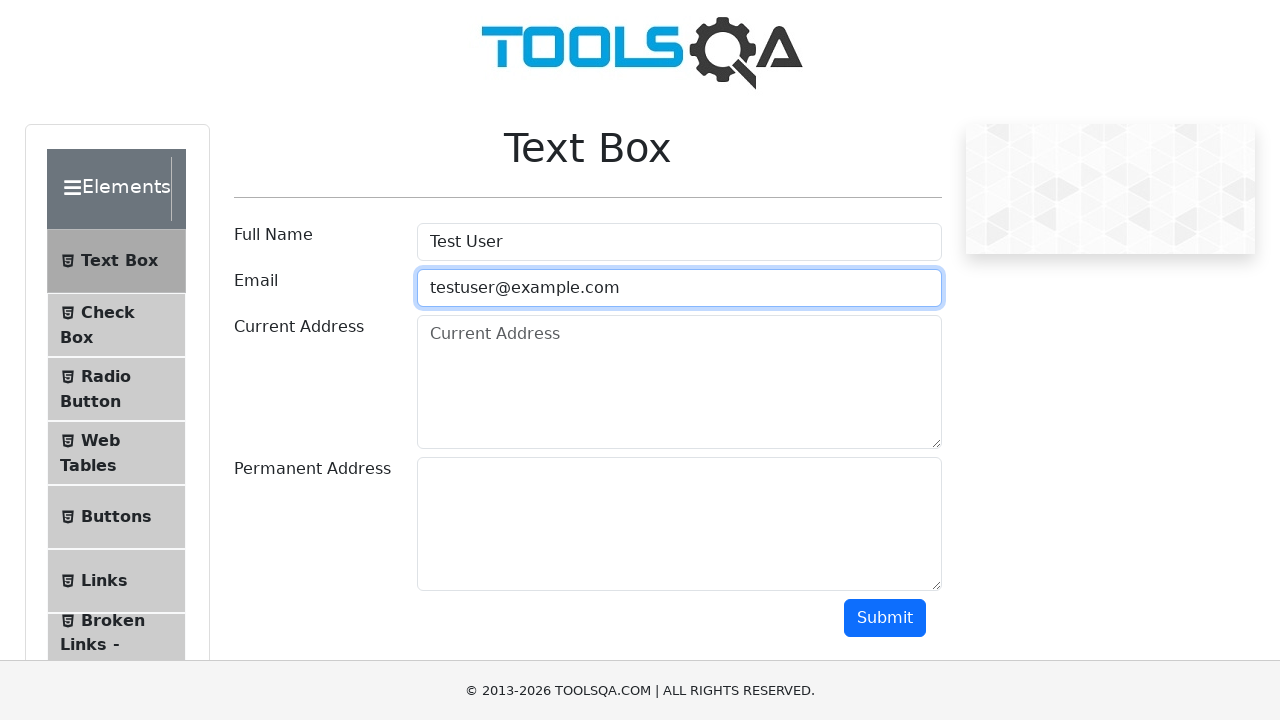

Clicked submit button to submit the form at (885, 618) on #submit
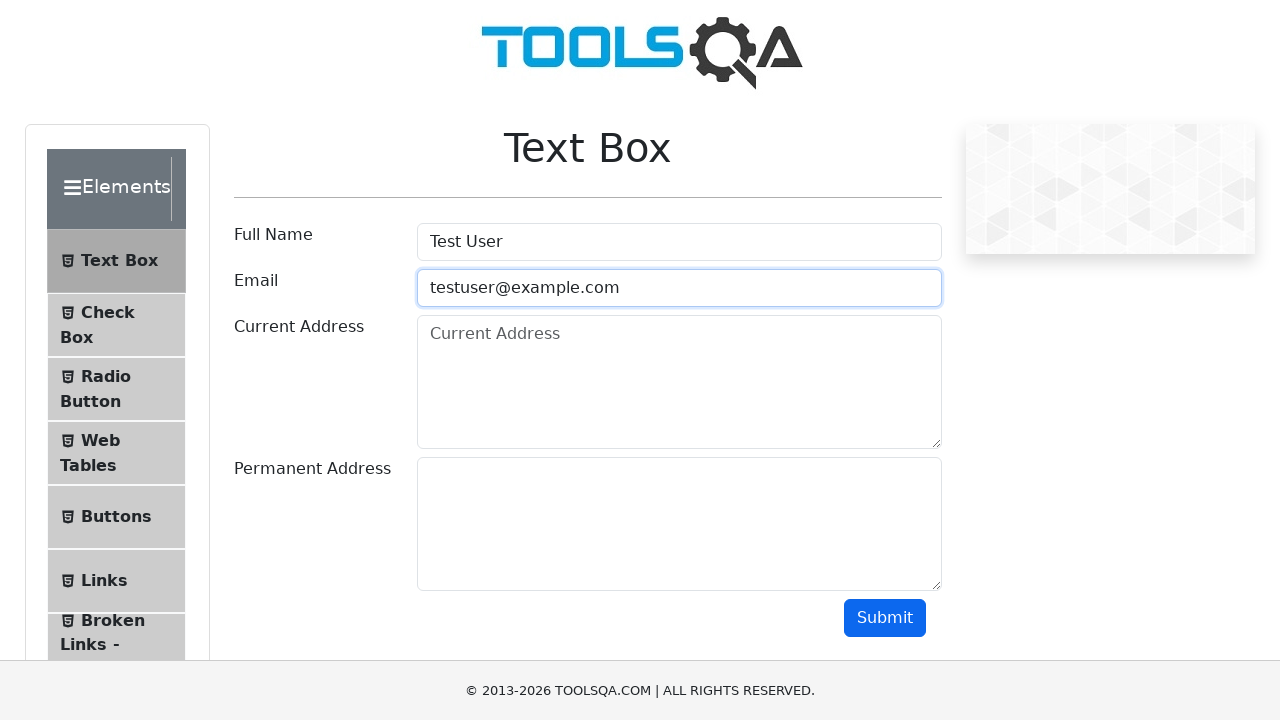

Output section is now visible after form submission
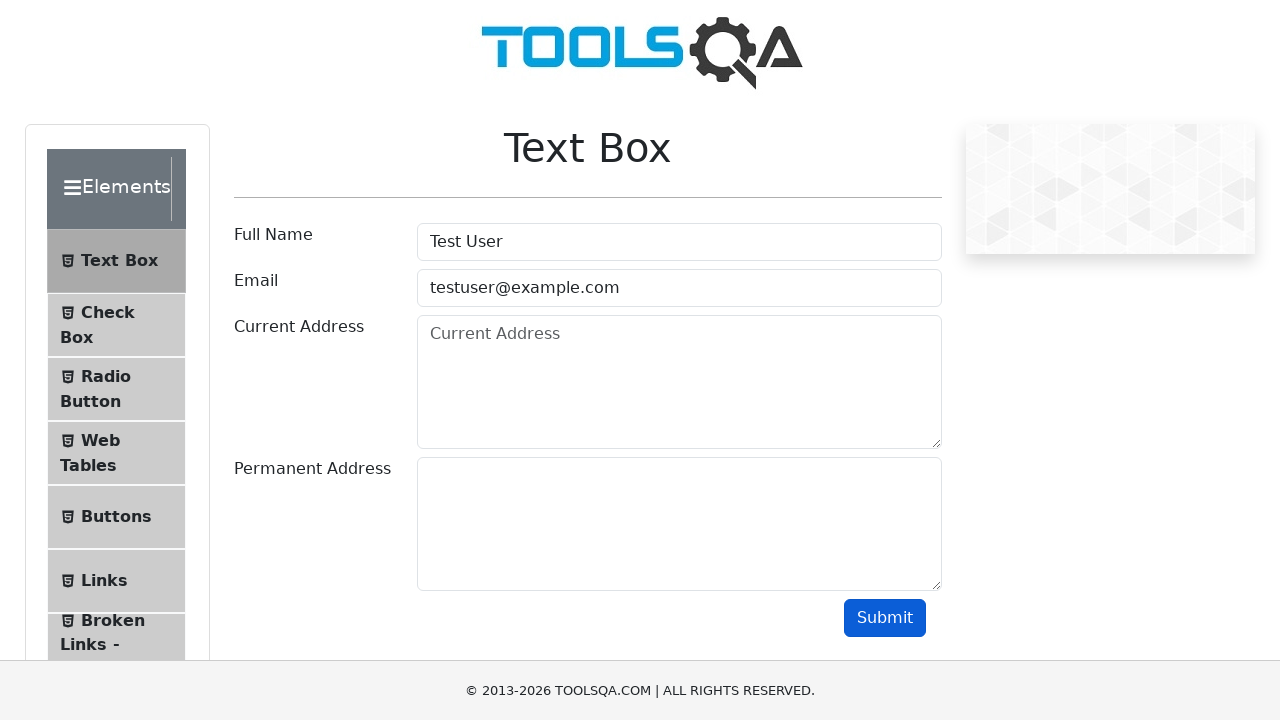

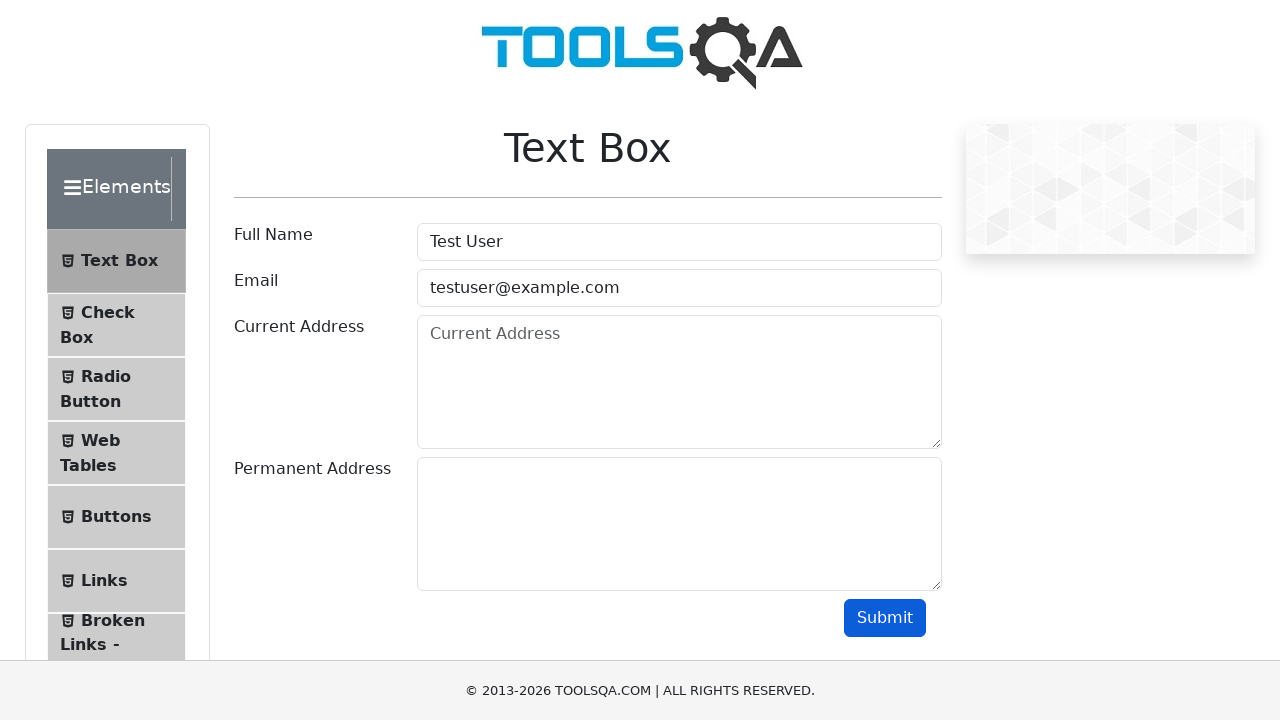